Tests search functionality by typing "ana" and verifying 2 matching fruit cards are displayed

Starting URL: https://labasse.github.io/fruits/

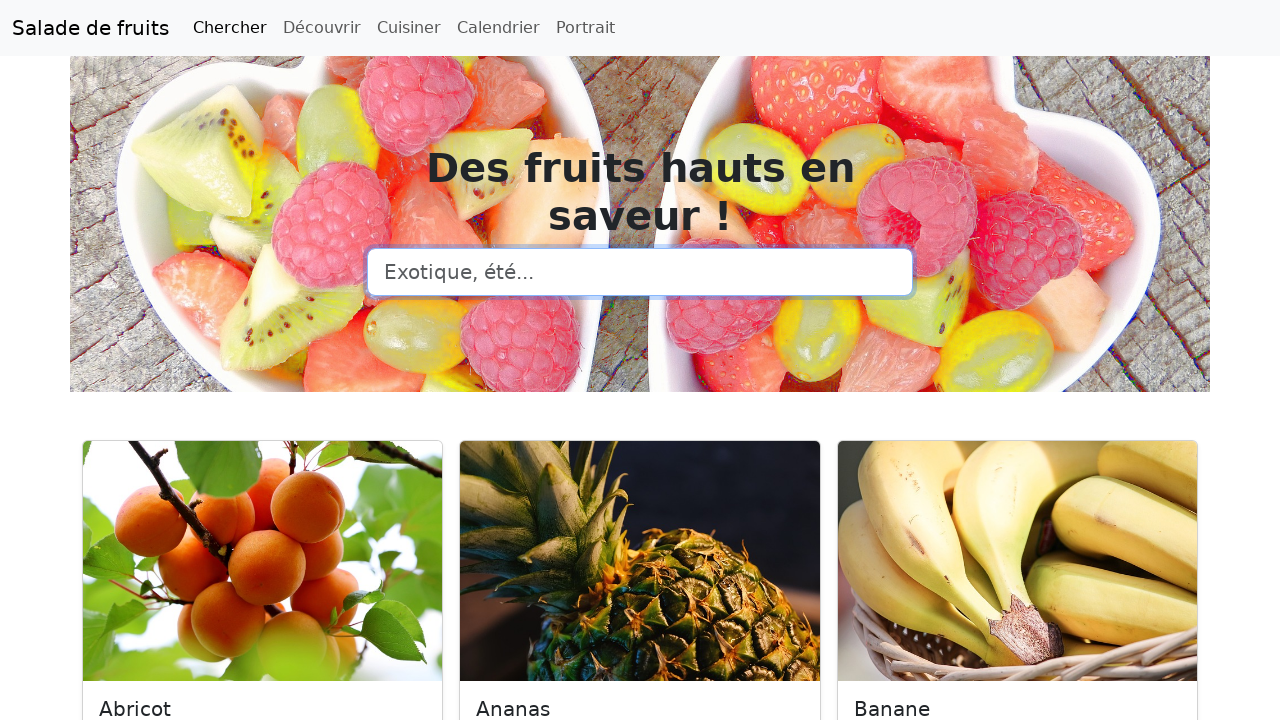

Clicked on search input field at (640, 272) on input[type=search]
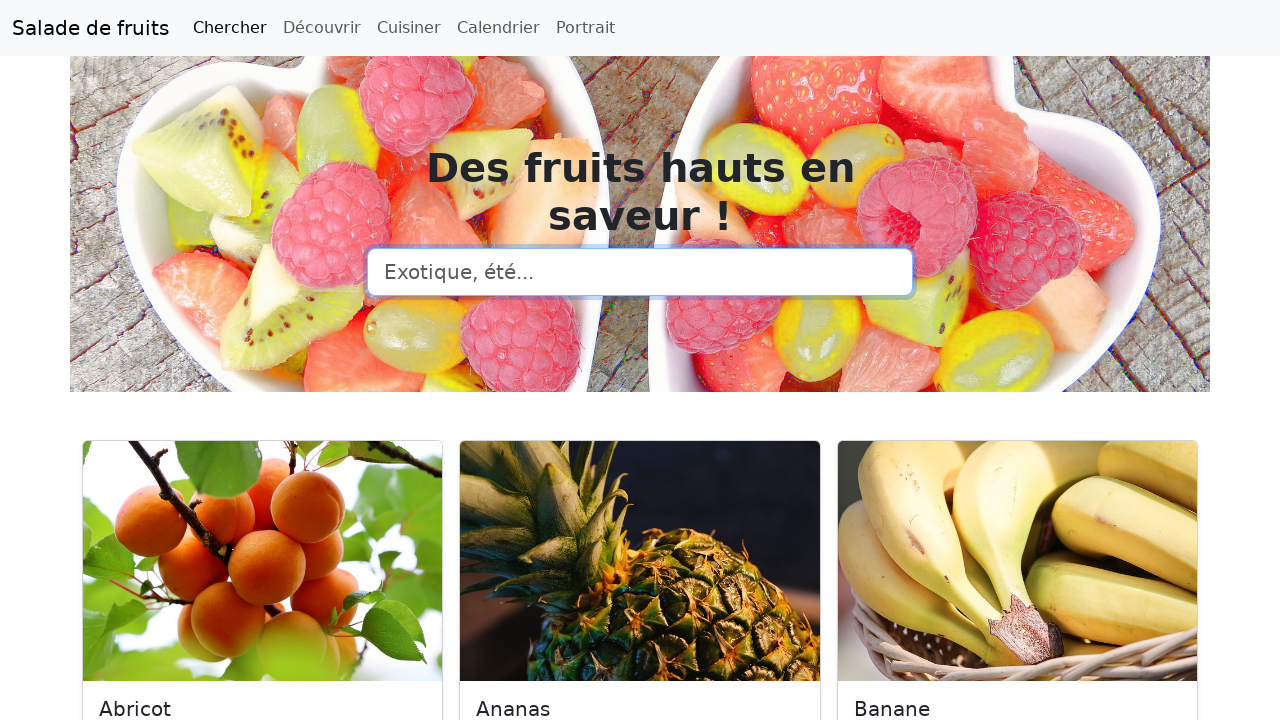

Typed 'ana' in search field on input[type=search]
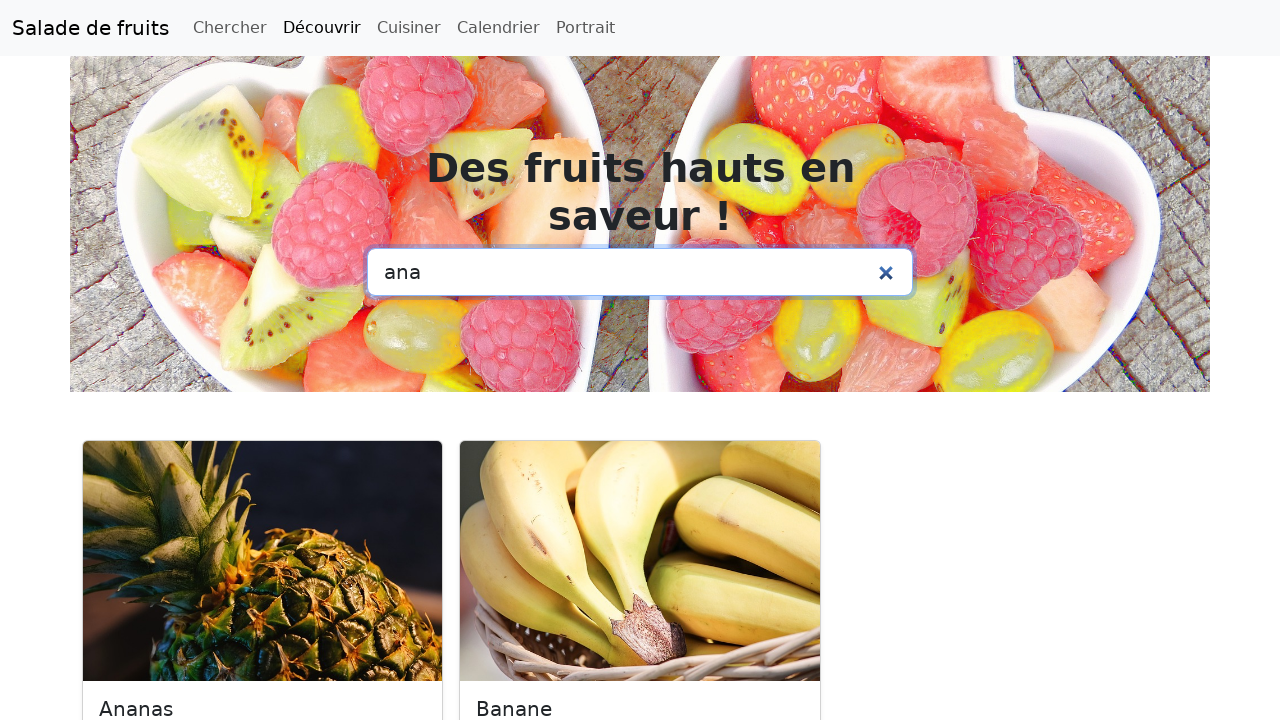

Waited for filtering to complete - 2 fruit cards are displayed
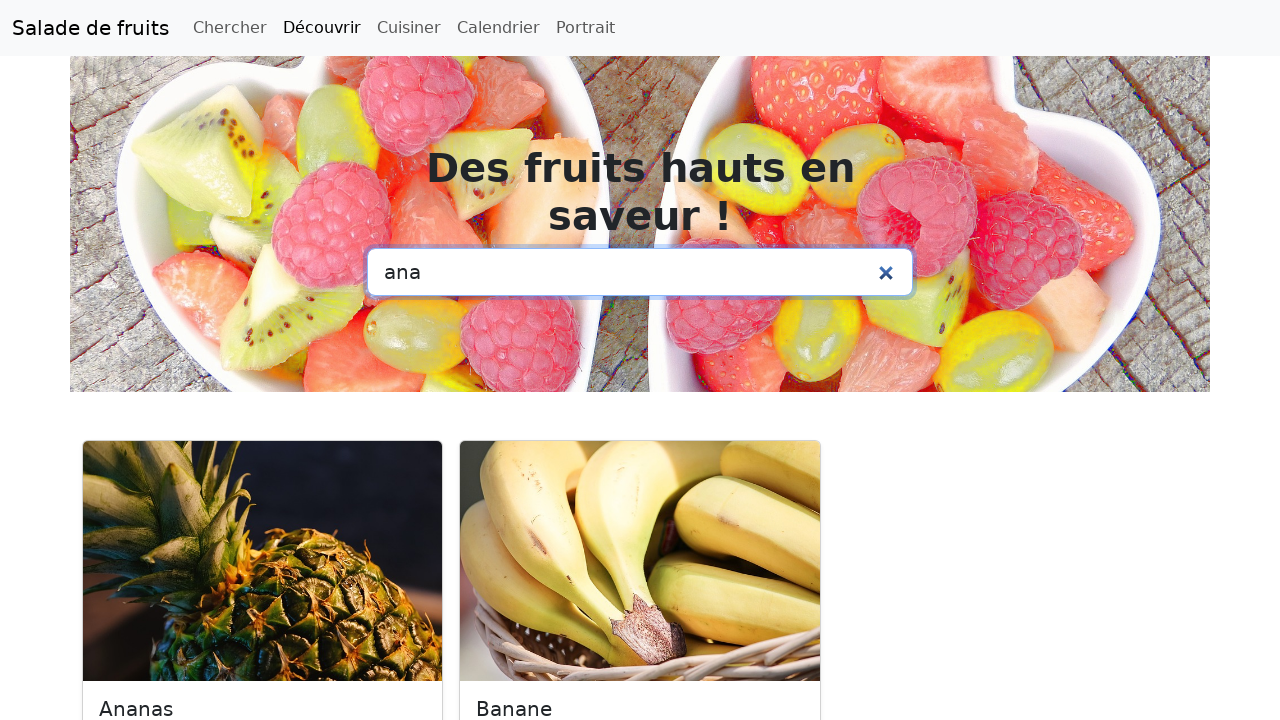

Retrieved all fruit card elements
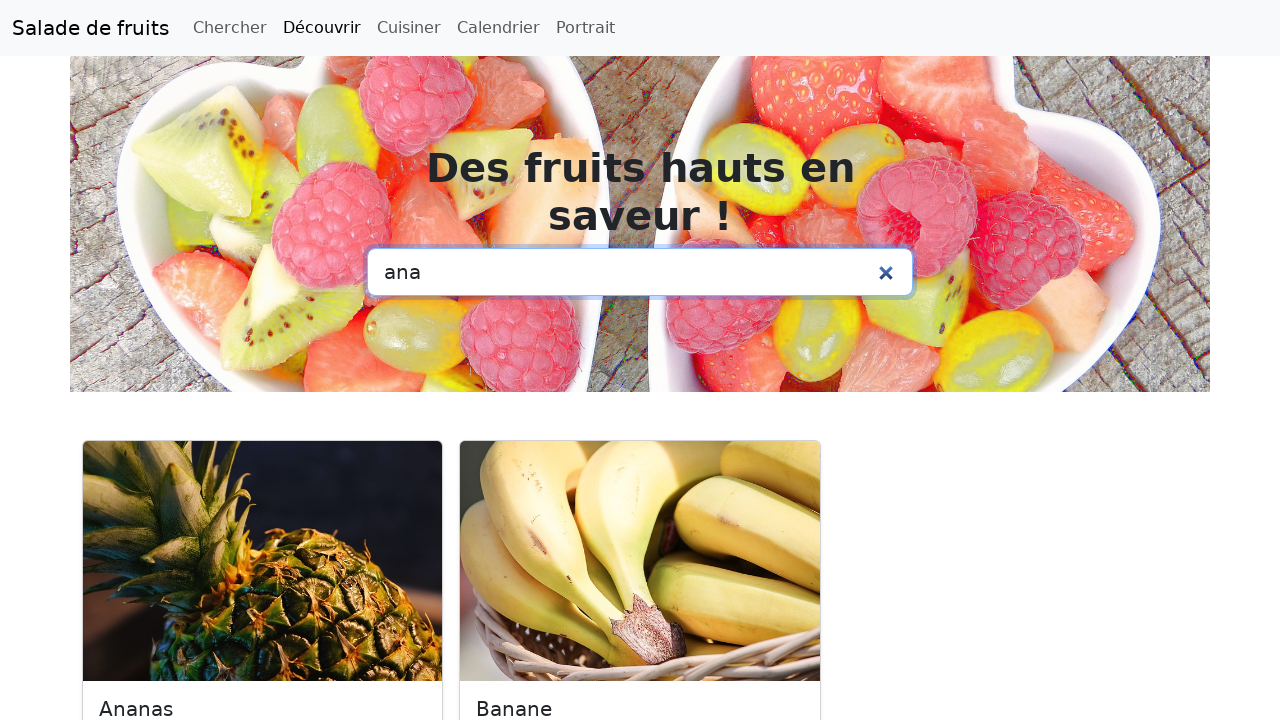

Verified that exactly 2 fruit cards are displayed for 'ana' search
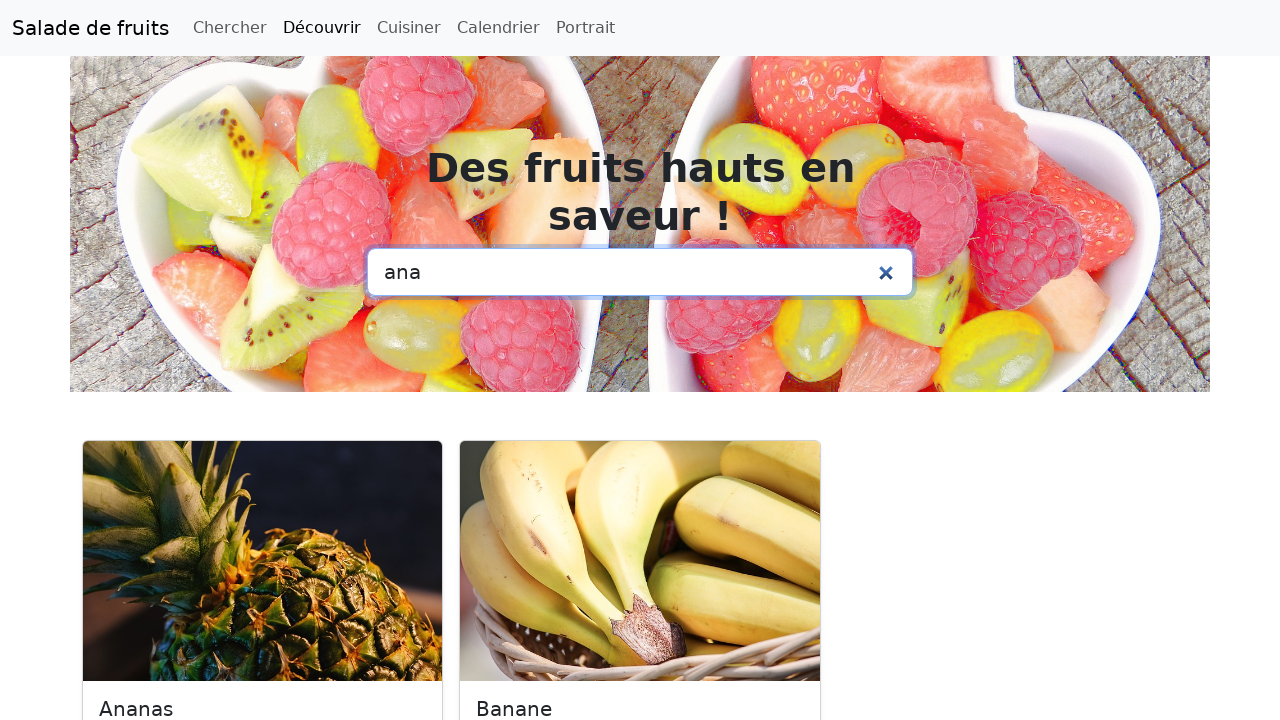

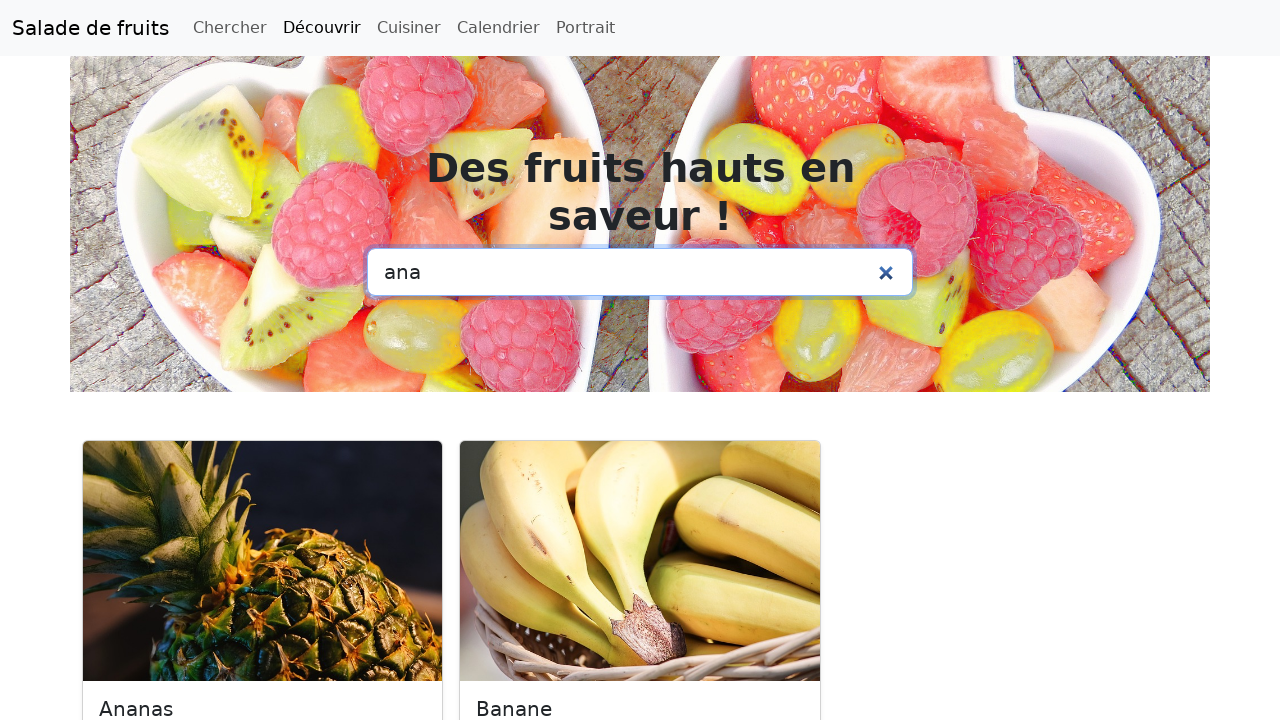